Tests opting out of A/B tests by adding an opt-out cookie on the homepage before navigating to the A/B test page.

Starting URL: http://the-internet.herokuapp.com

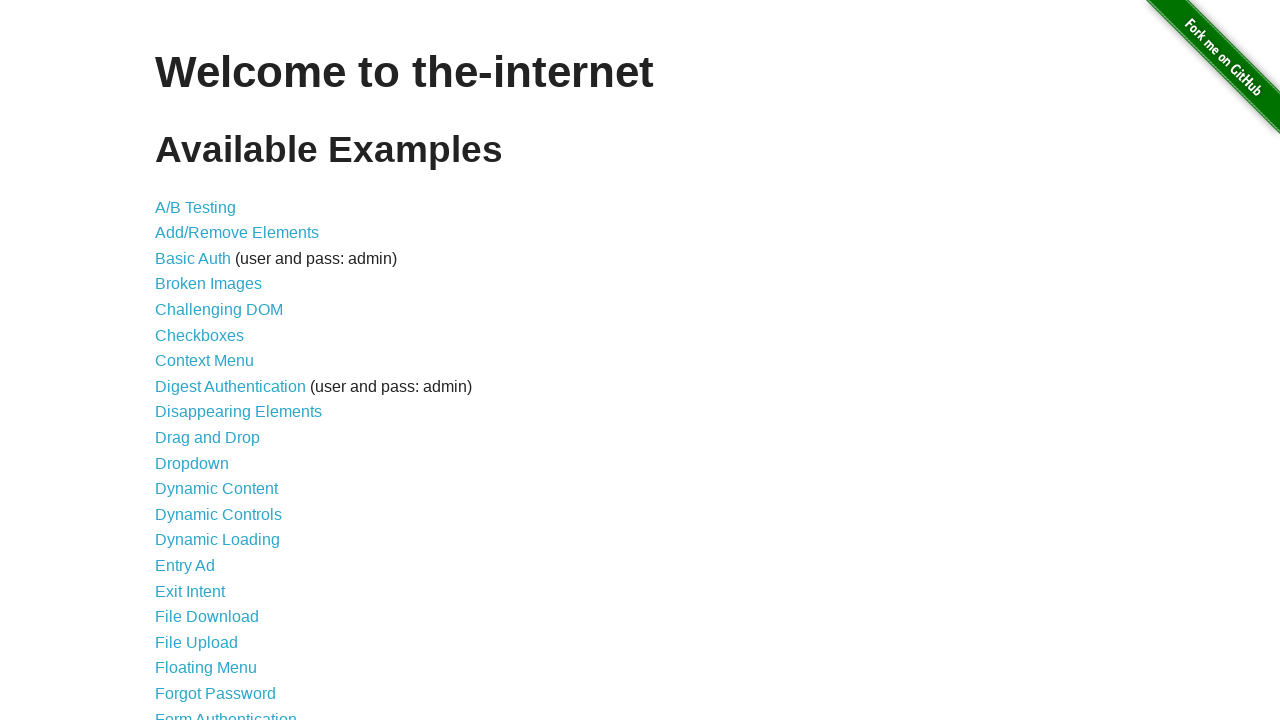

Added optimizelyOptOut cookie to opt out of A/B tests
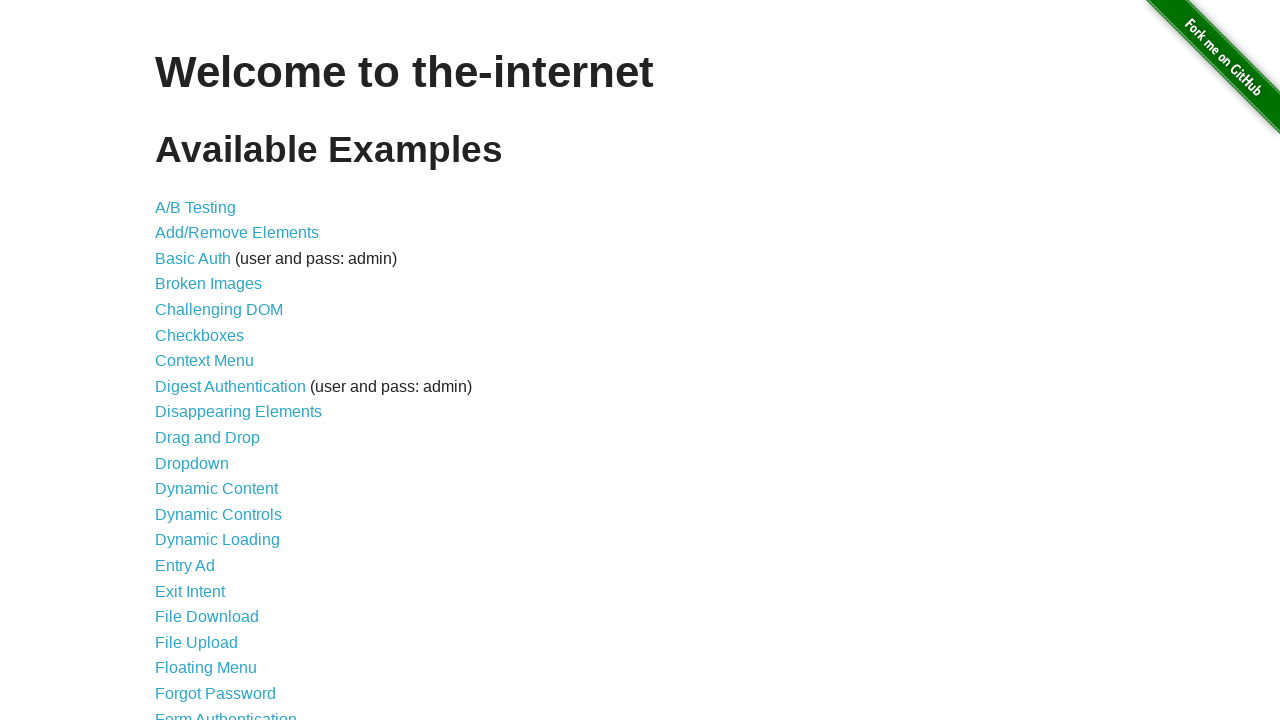

Navigated to A/B test page
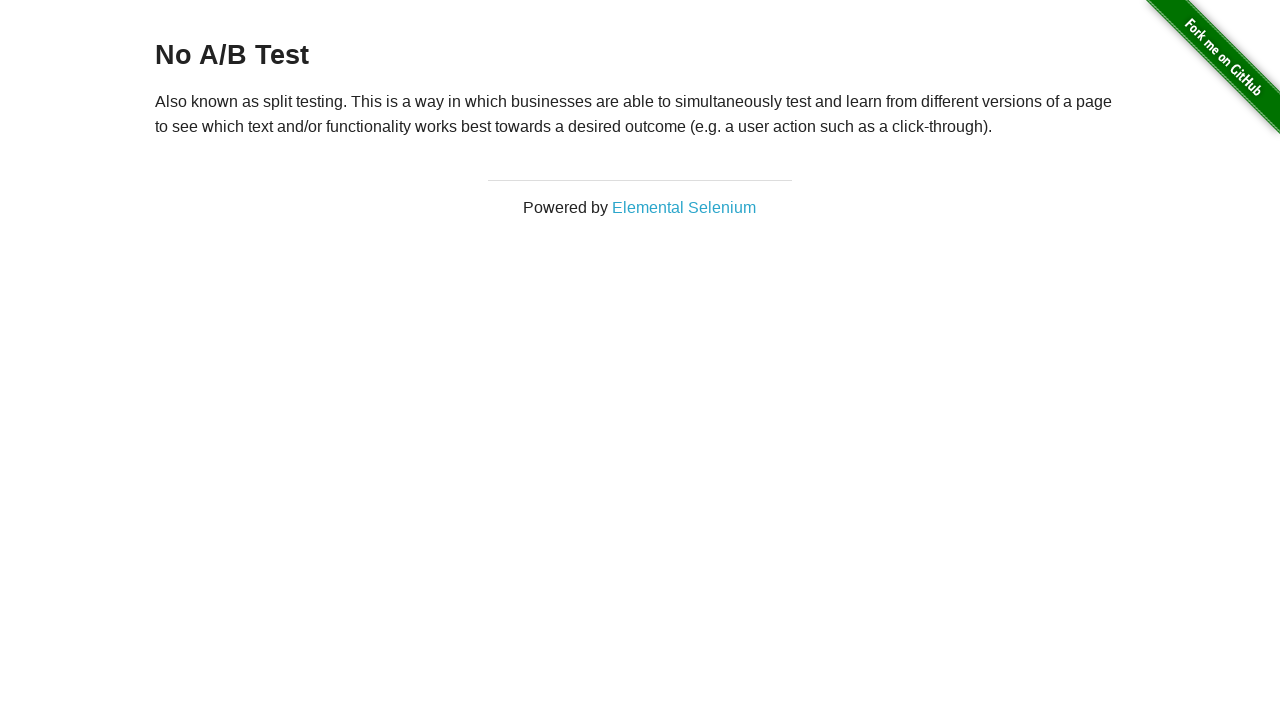

Retrieved heading text to verify opt-out status
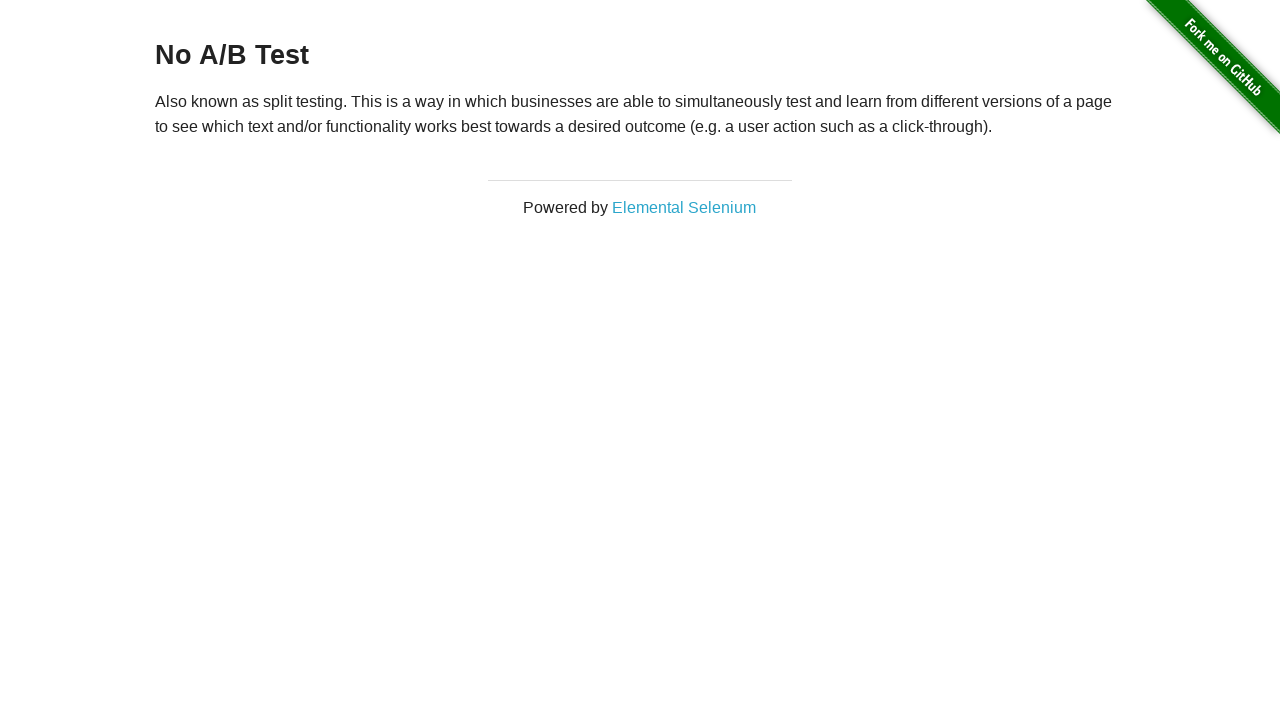

Verified heading displays 'No A/B Test', confirming opt-out cookie worked
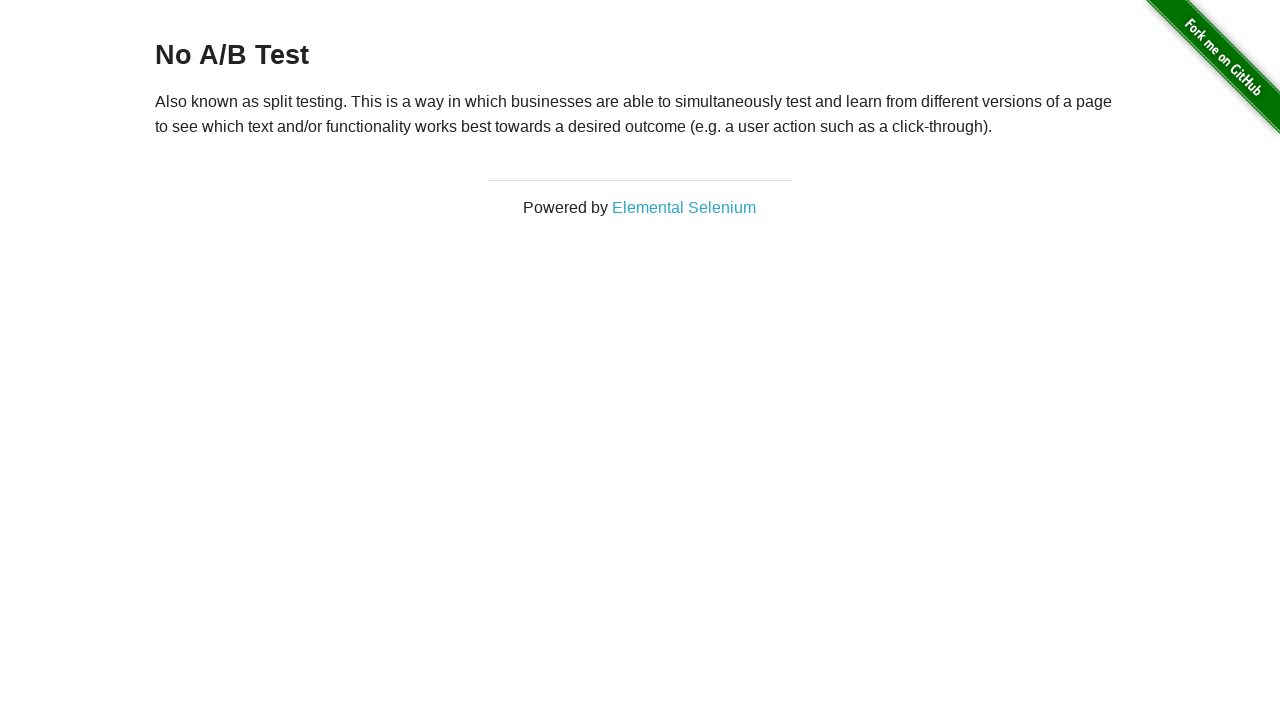

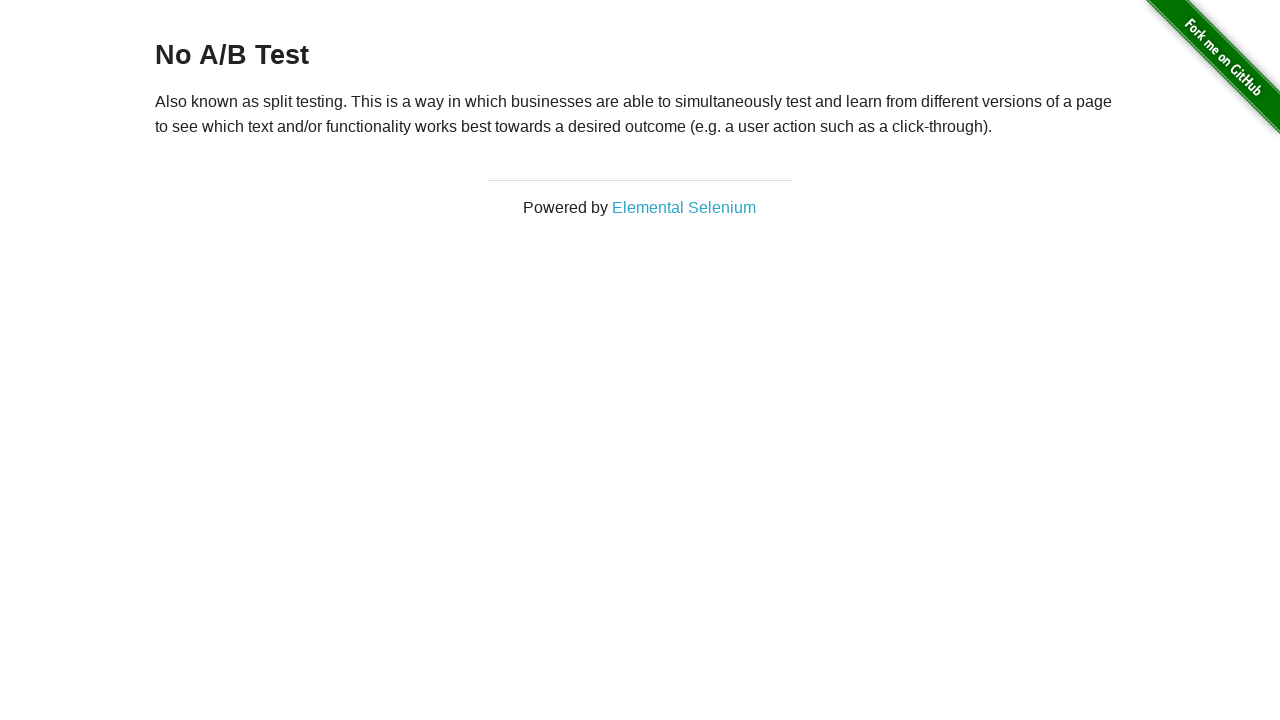